Navigates to the form authentication page and verifies the URL is correct

Starting URL: https://the-internet.herokuapp.com/

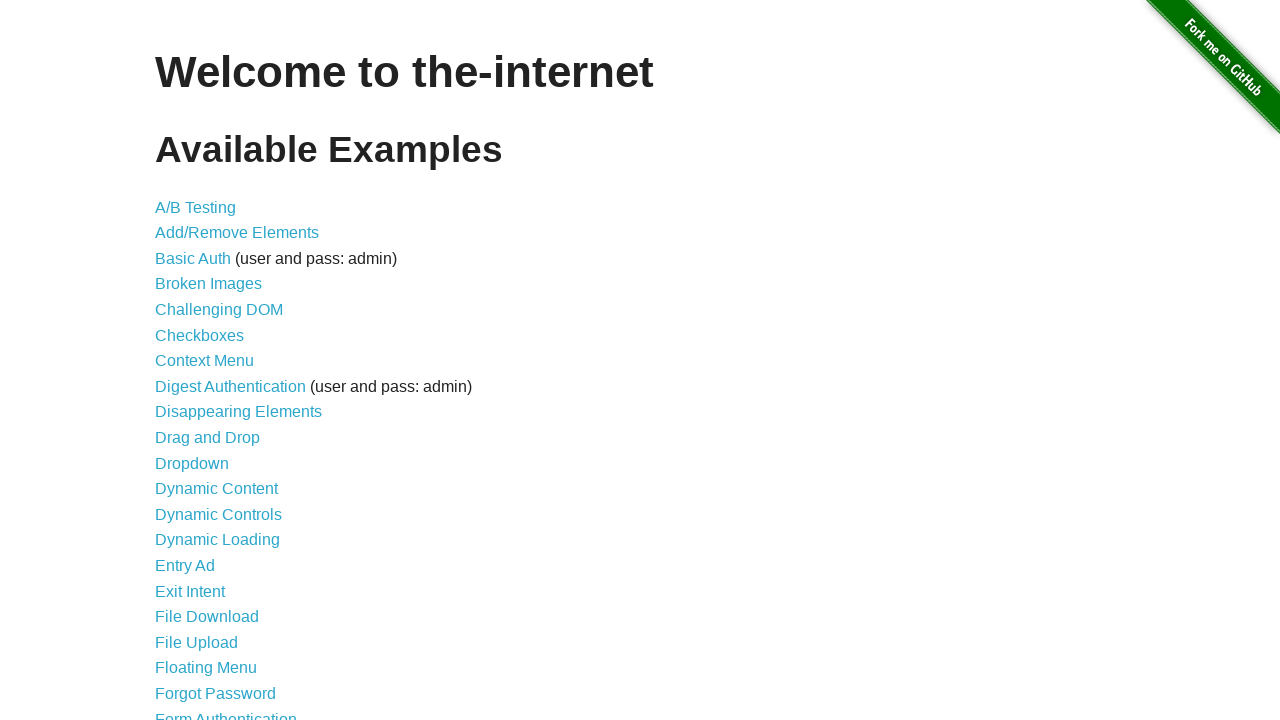

Navigated to the-internet.herokuapp.com homepage
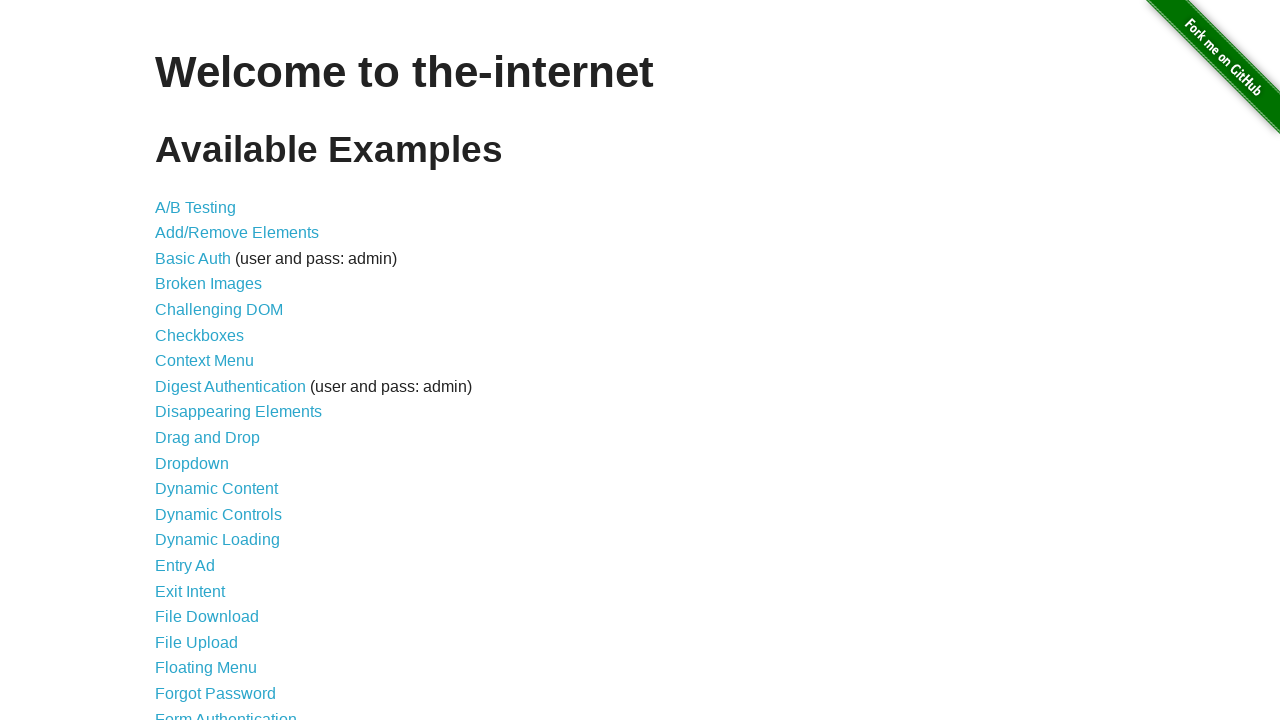

Clicked on Form Authentication link at (226, 712) on xpath=//a[contains(@href, "/login")]
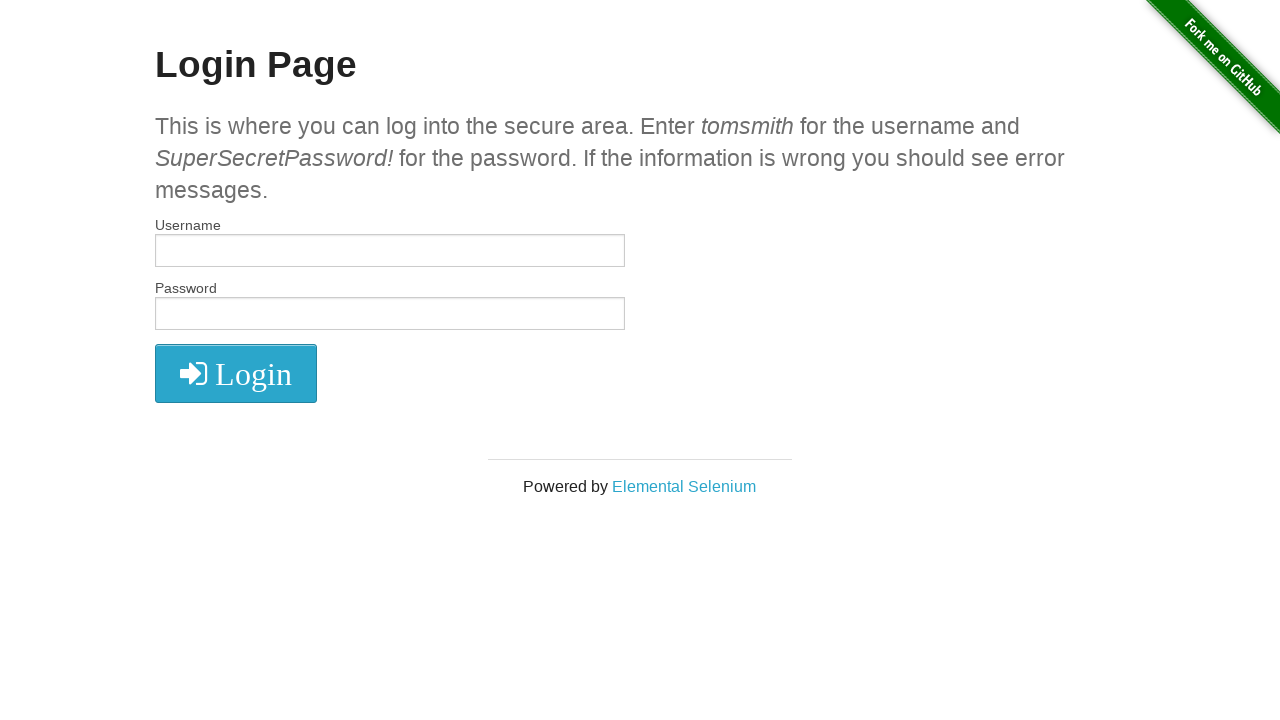

Verified URL is correct: https://the-internet.herokuapp.com/login
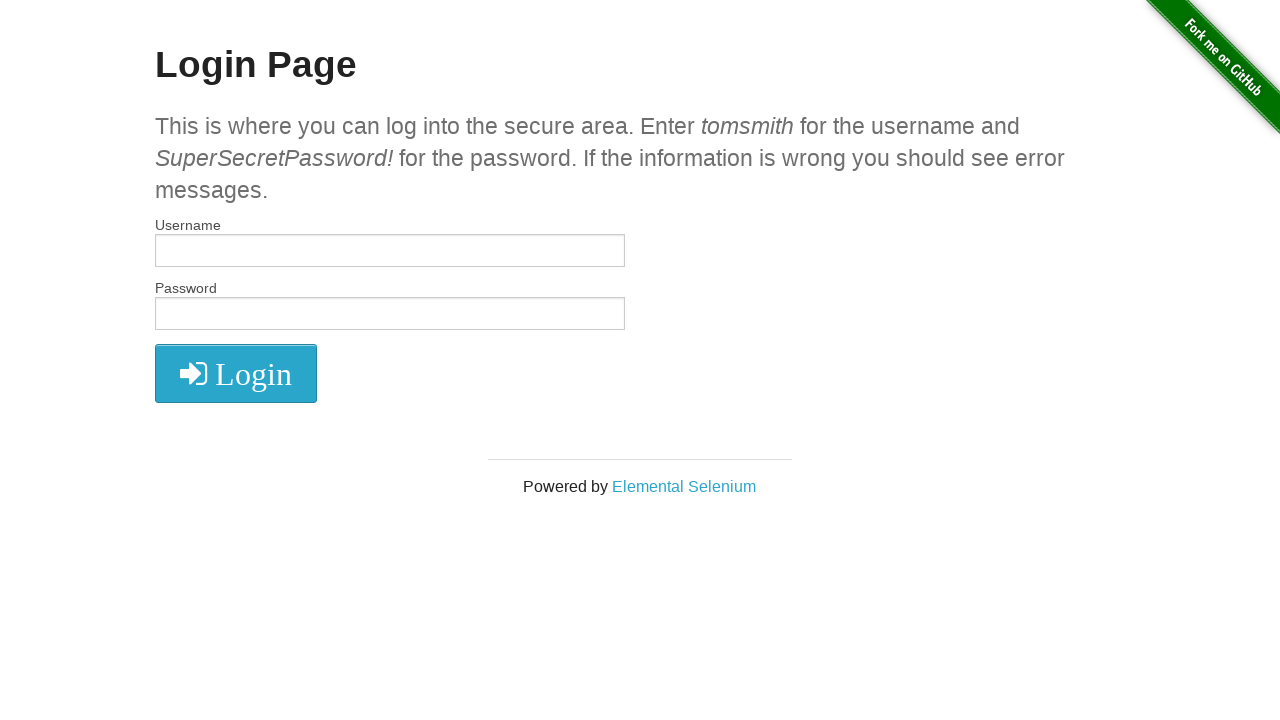

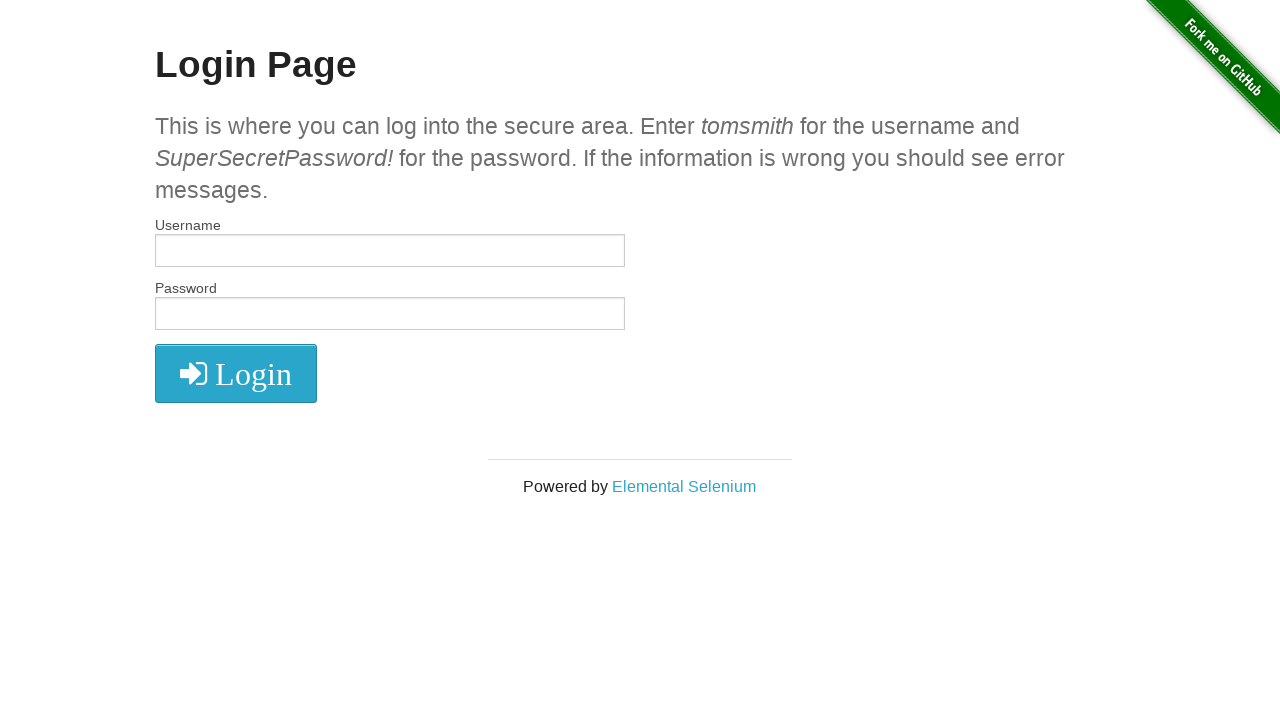